Tests e-commerce functionality by adding multiple items to cart, applying a promo code, and proceeding through checkout

Starting URL: https://rahulshettyacademy.com/seleniumPractise/

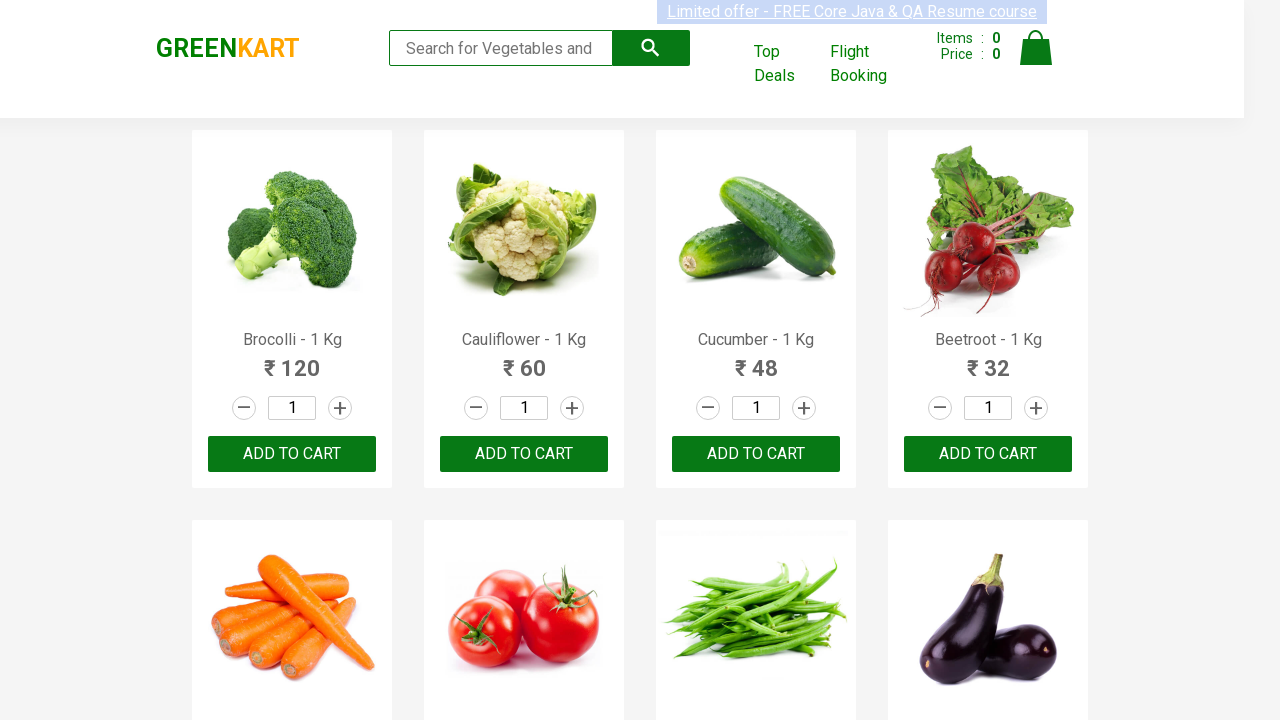

Located all product name elements on the page
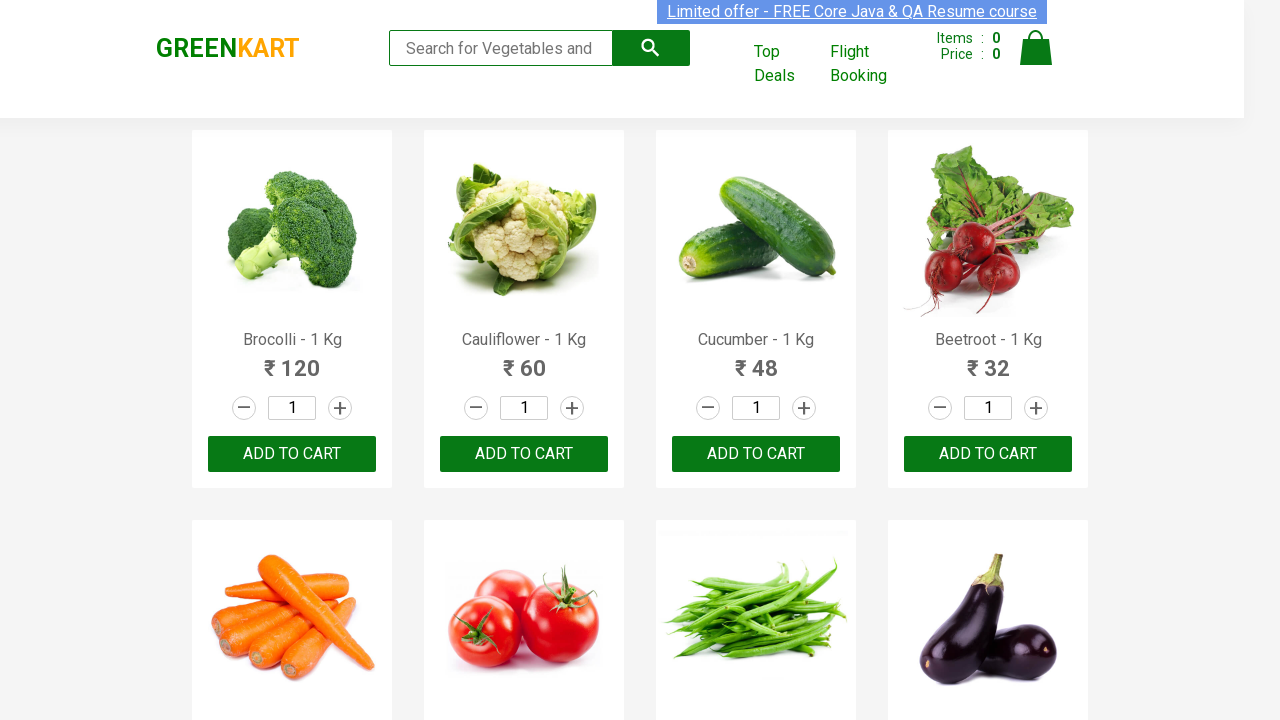

Retrieved text content from product element 0
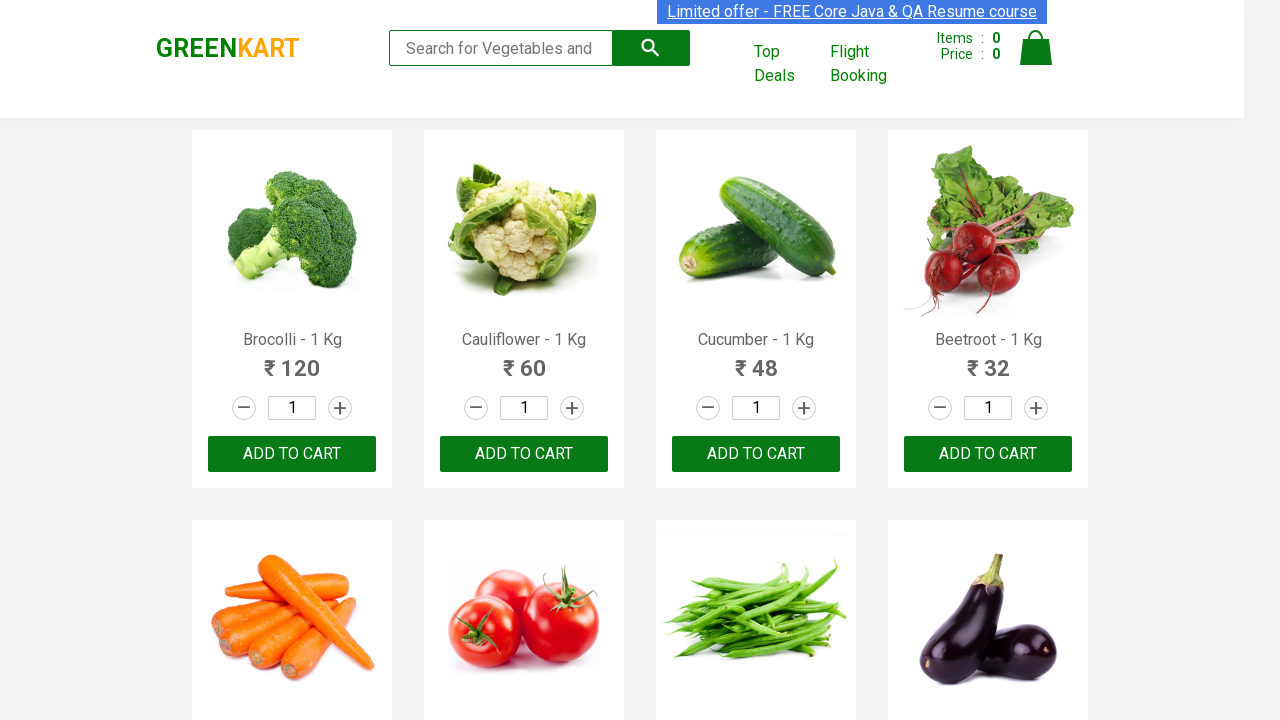

Retrieved text content from product element 1
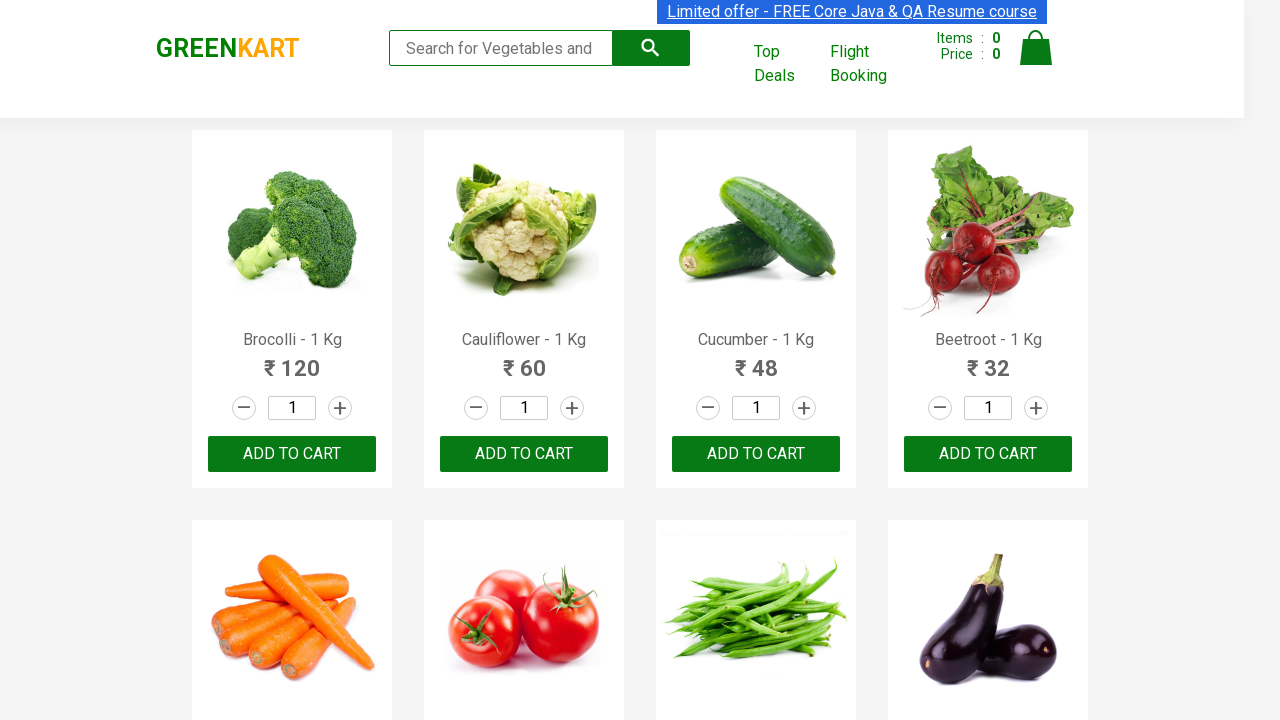

Retrieved text content from product element 2
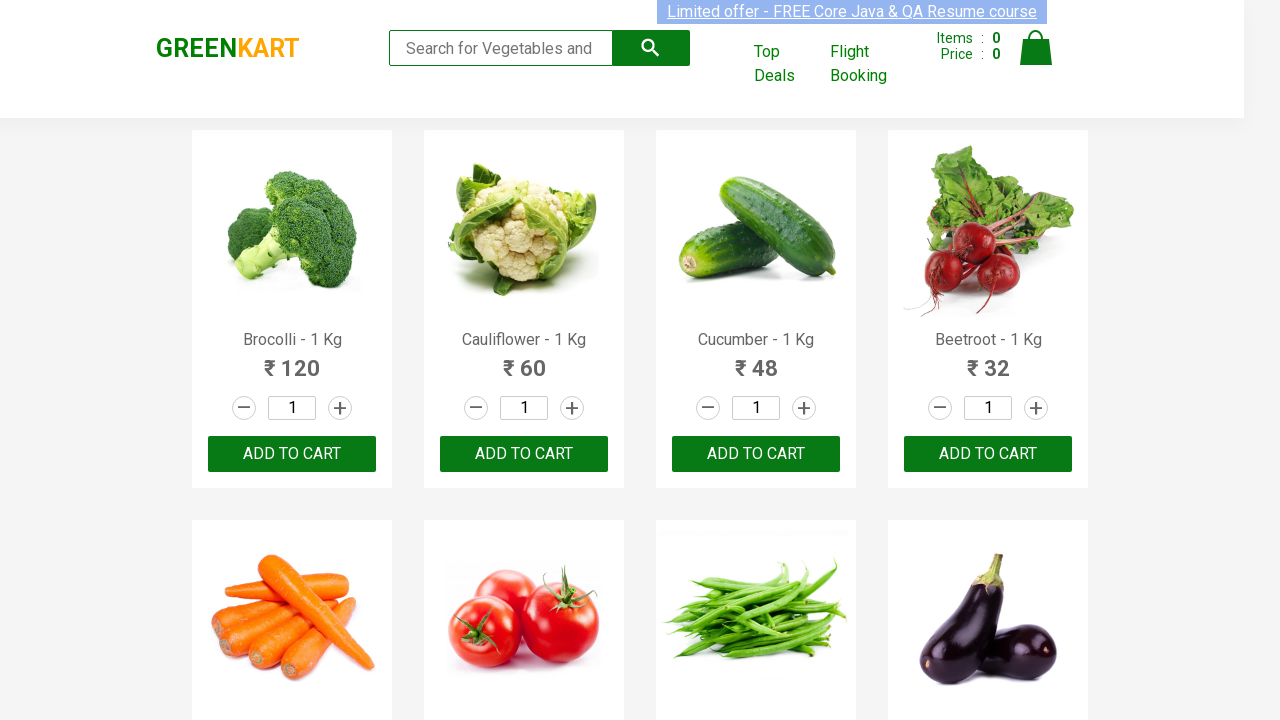

Retrieved text content from product element 3
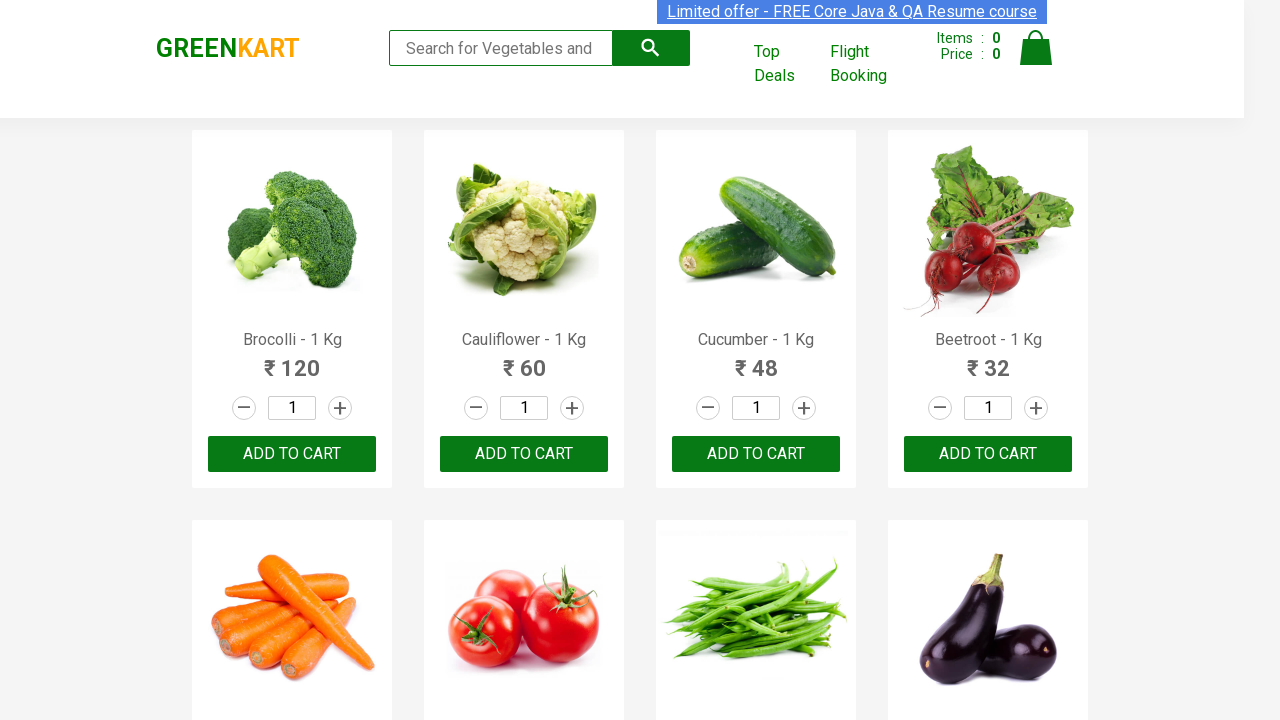

Clicked 'Add to Cart' button for Beetroot at (988, 454) on xpath=//div[@class='product-action']/button >> nth=3
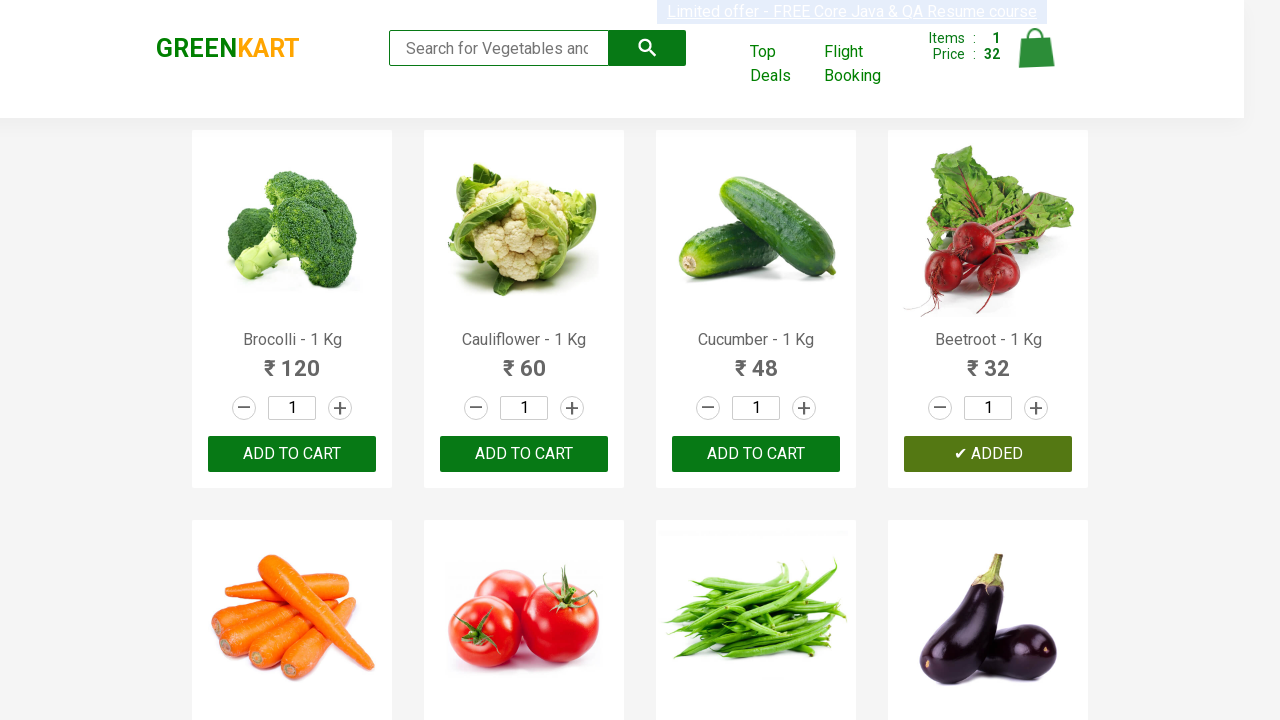

Retrieved text content from product element 4
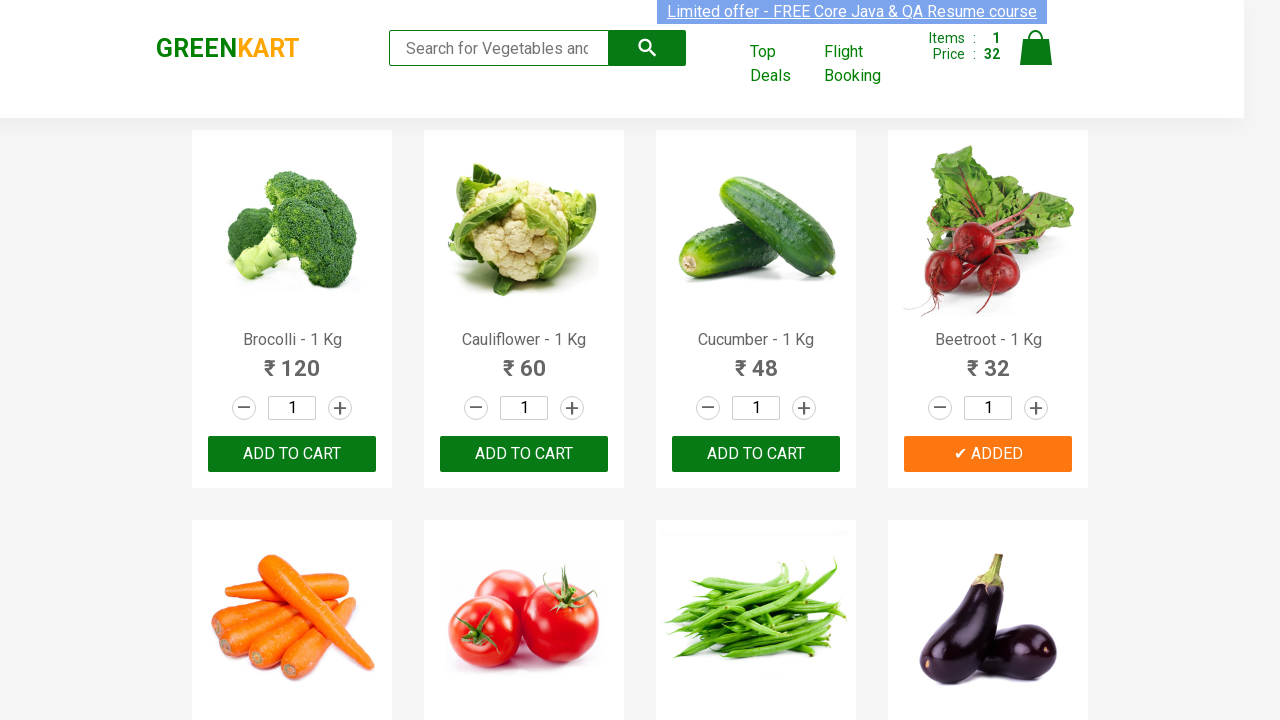

Clicked 'Add to Cart' button for Carrot at (292, 360) on xpath=//div[@class='product-action']/button >> nth=4
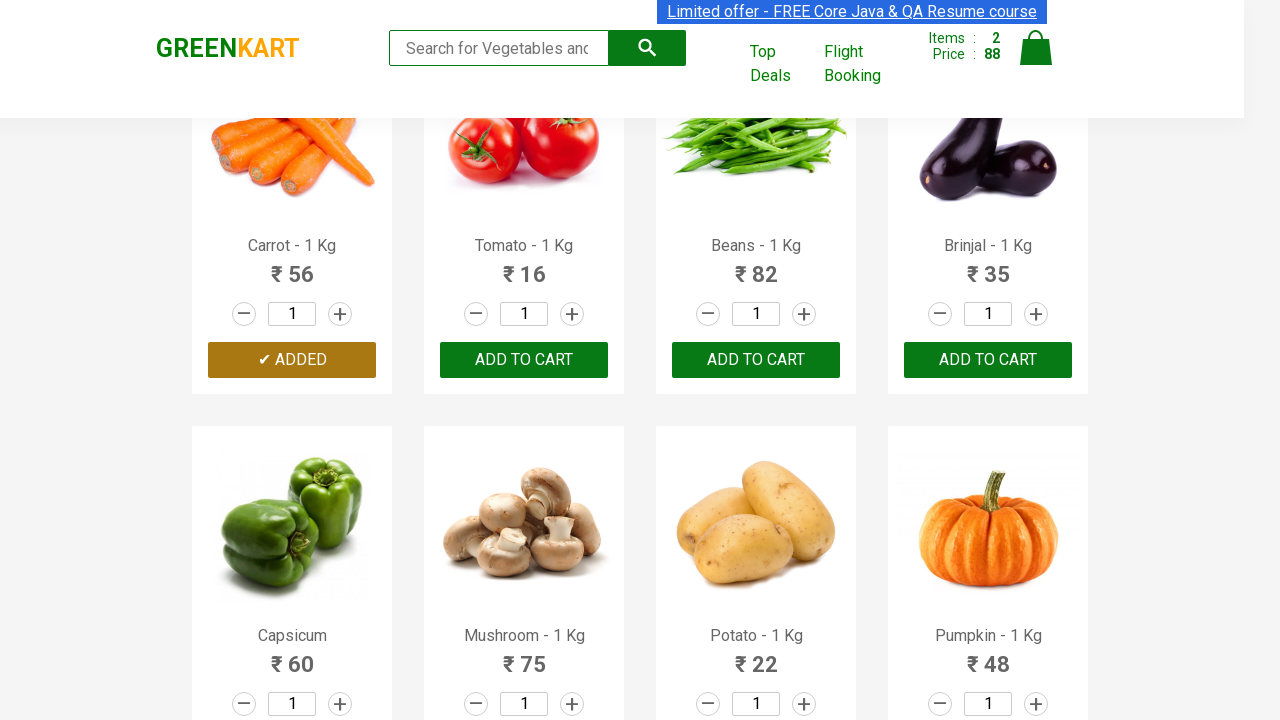

Retrieved text content from product element 5
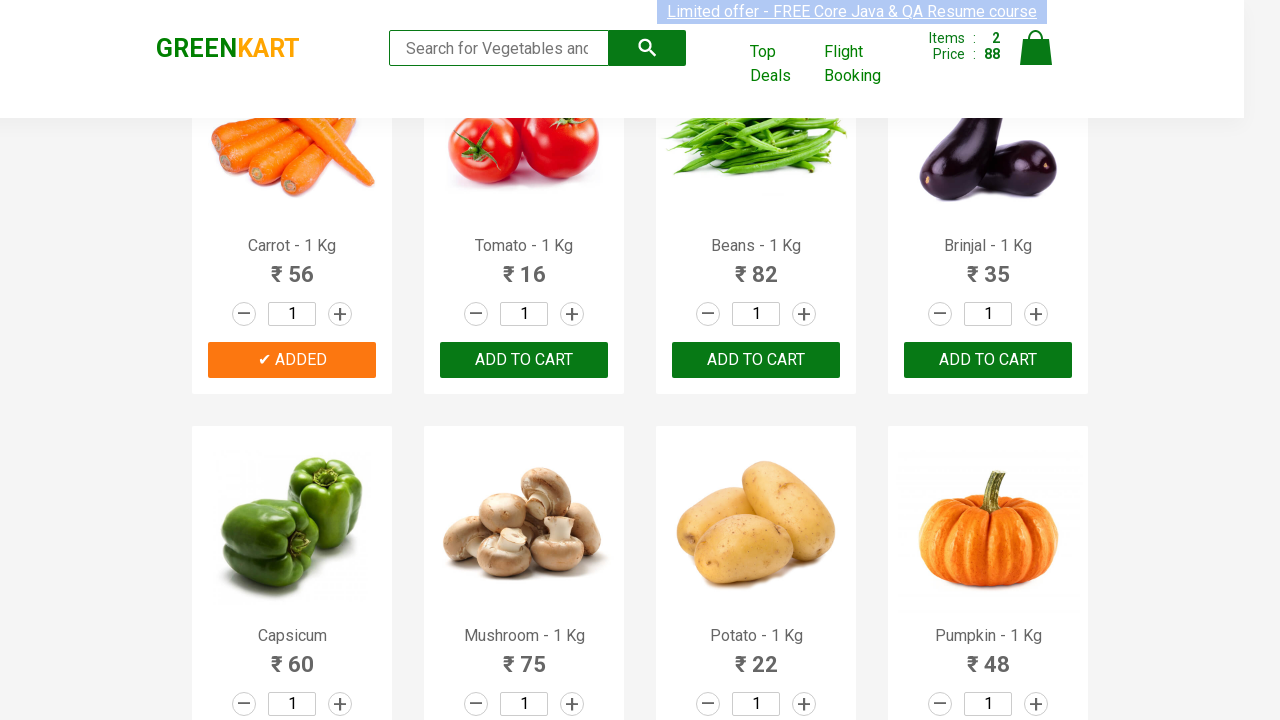

Retrieved text content from product element 6
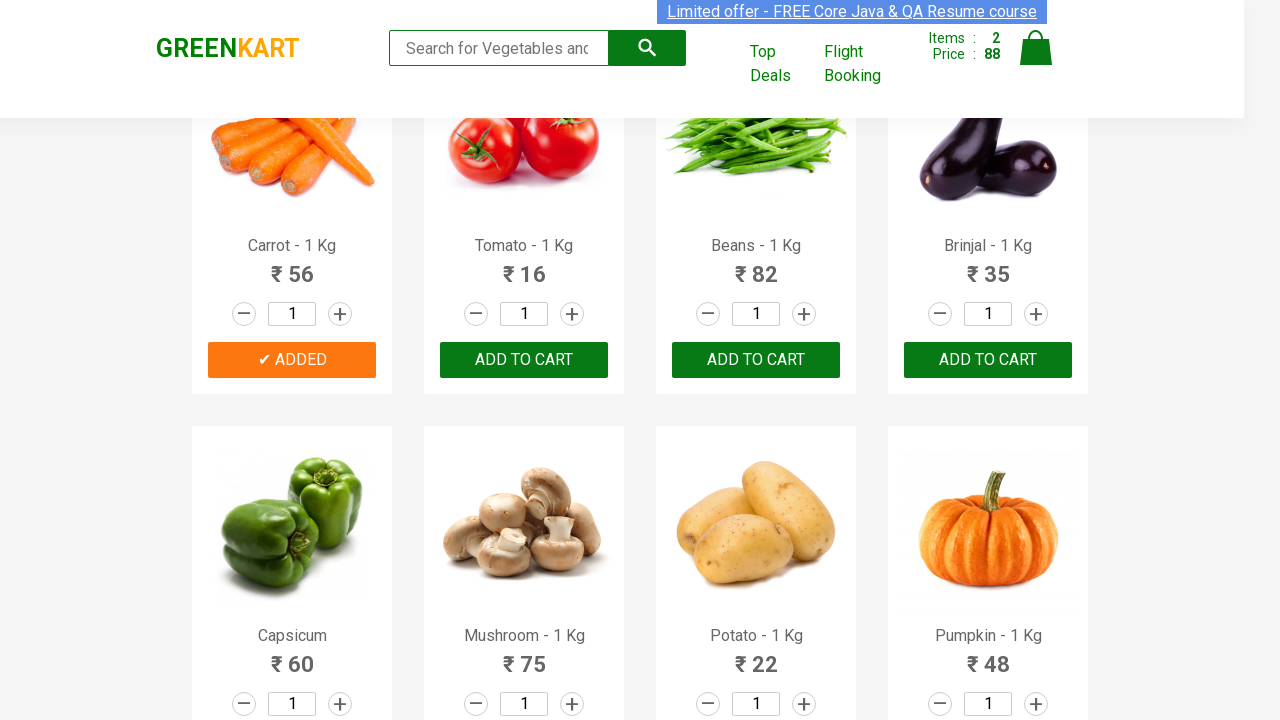

Clicked 'Add to Cart' button for Beans at (756, 360) on xpath=//div[@class='product-action']/button >> nth=6
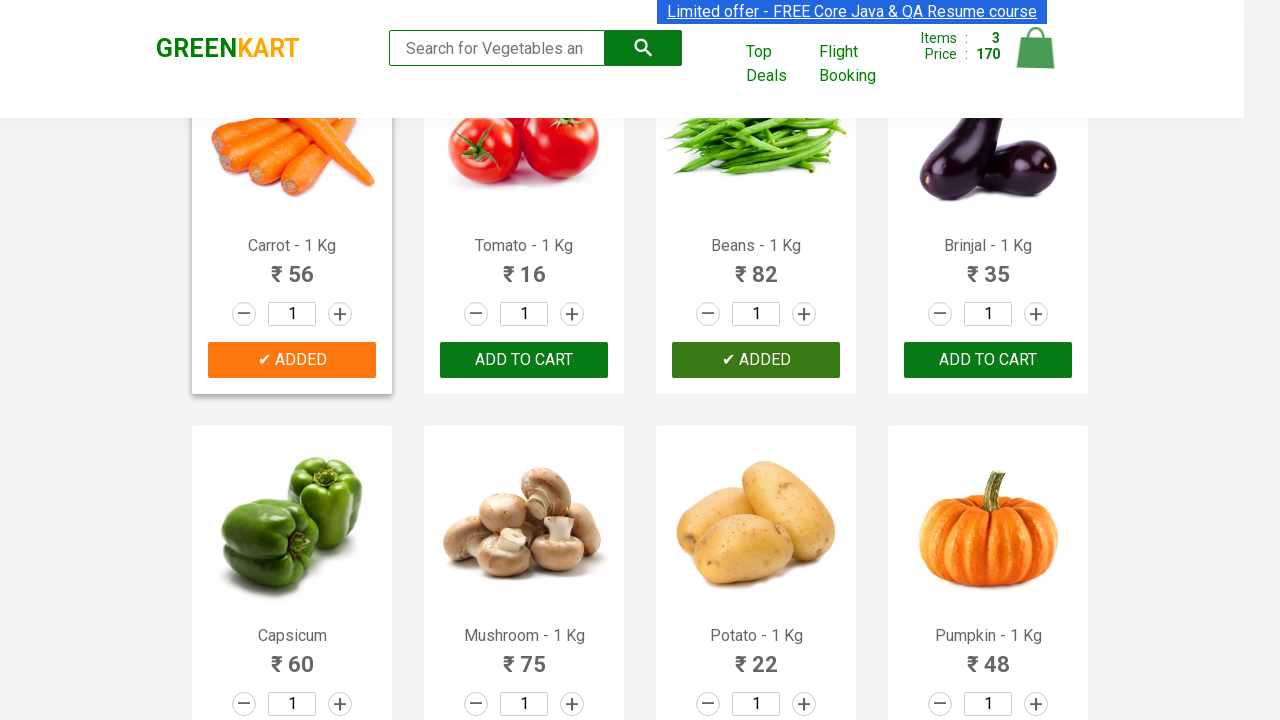

Retrieved text content from product element 7
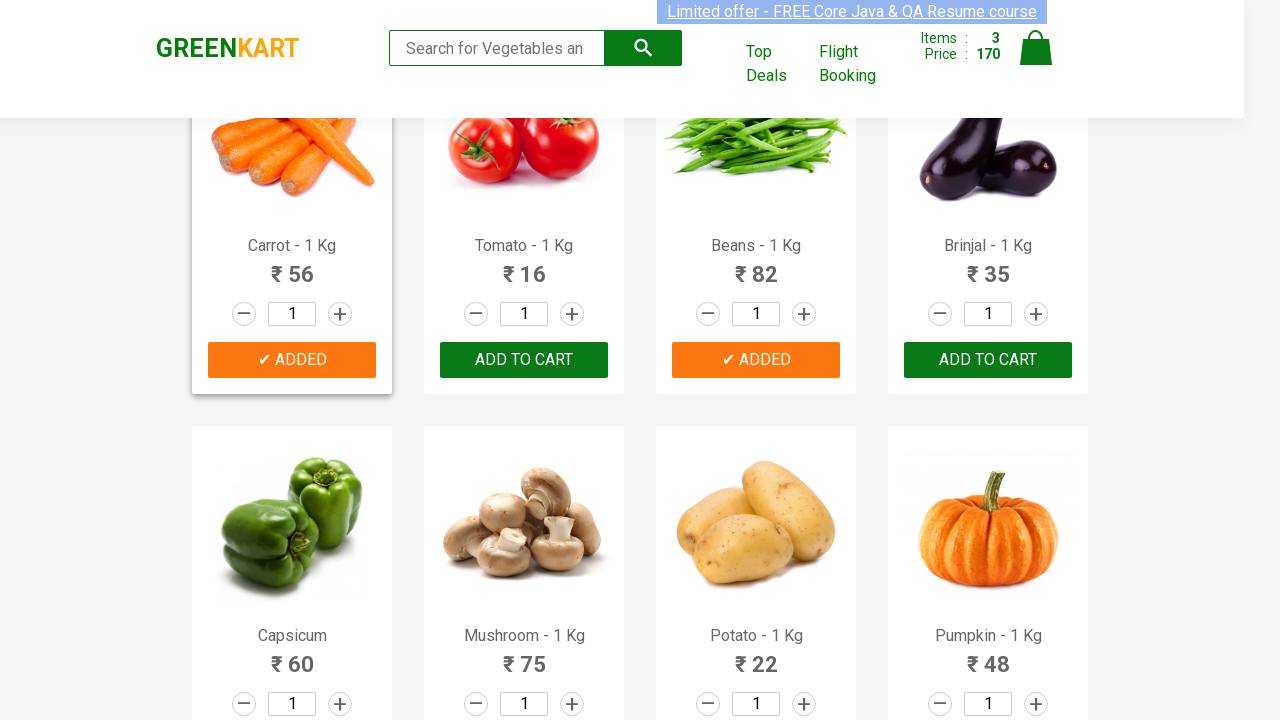

Retrieved text content from product element 8
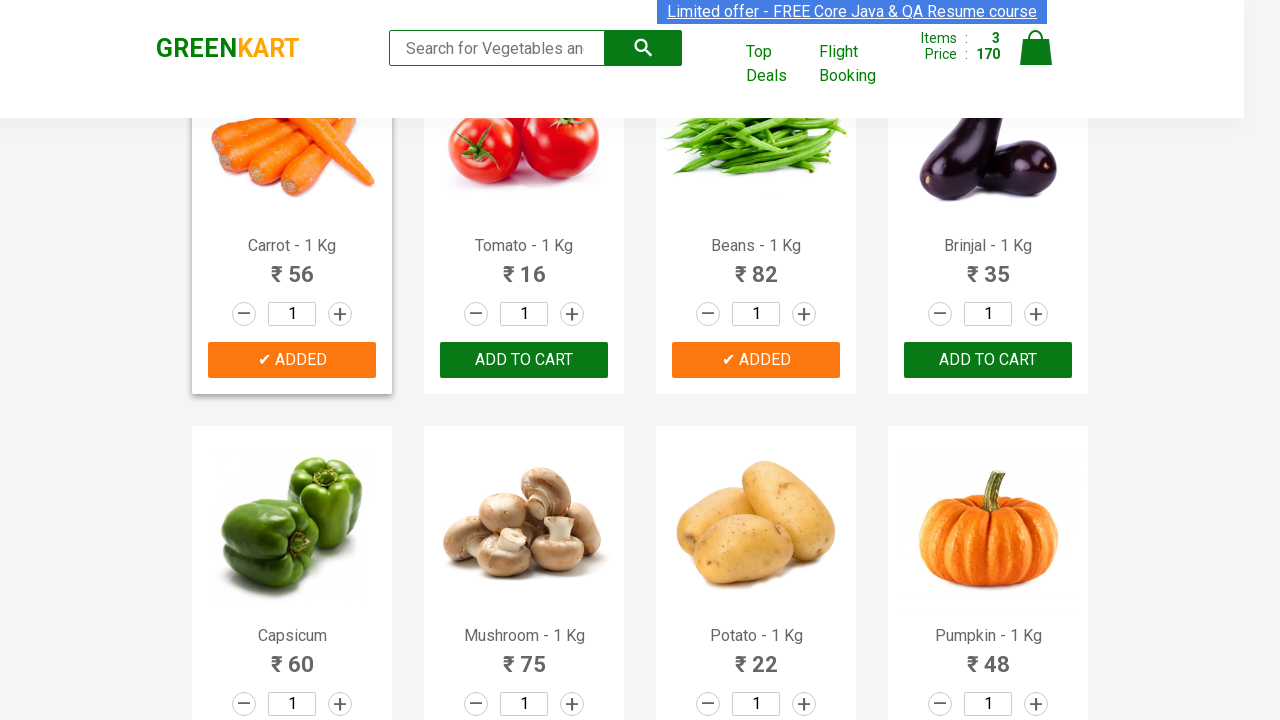

Retrieved text content from product element 9
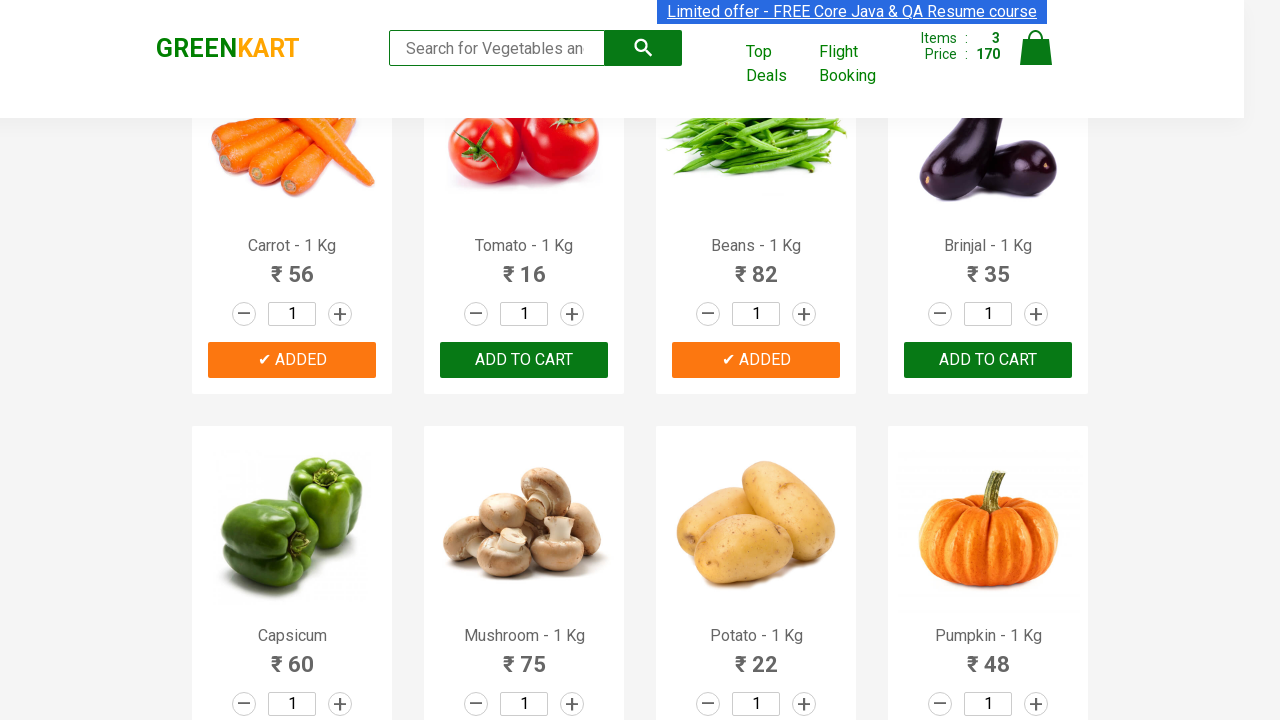

Retrieved text content from product element 10
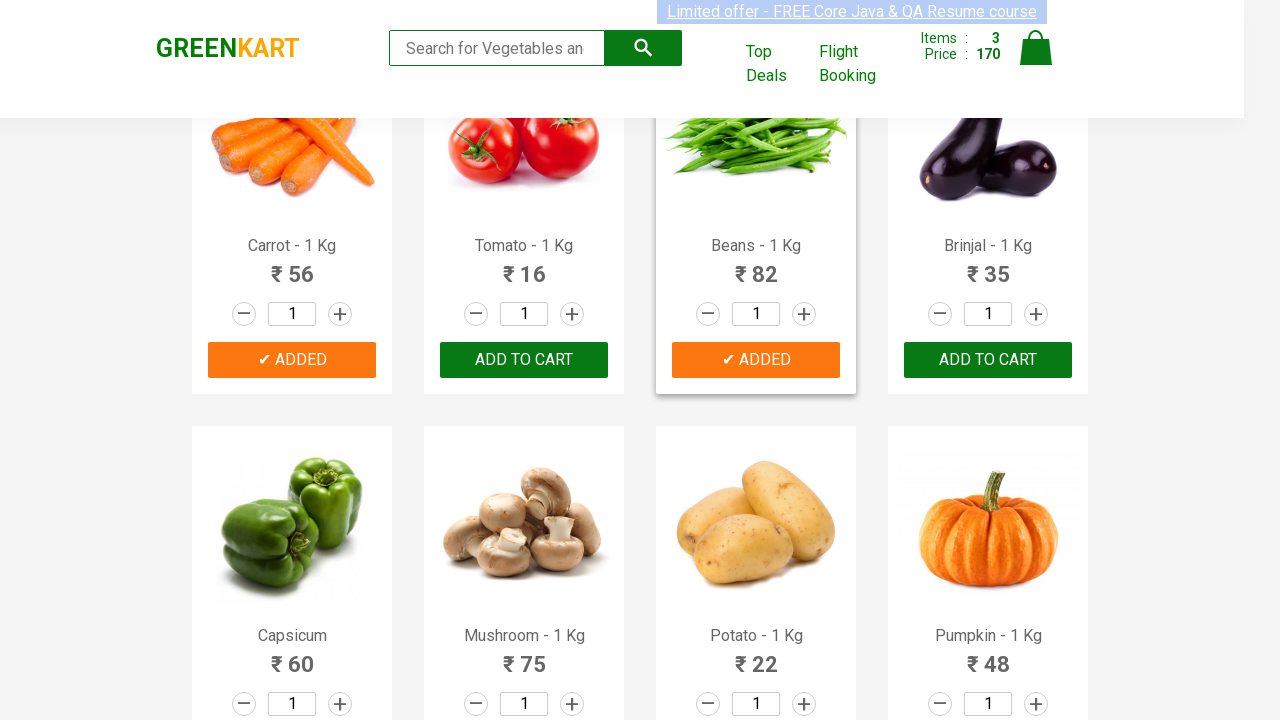

Retrieved text content from product element 11
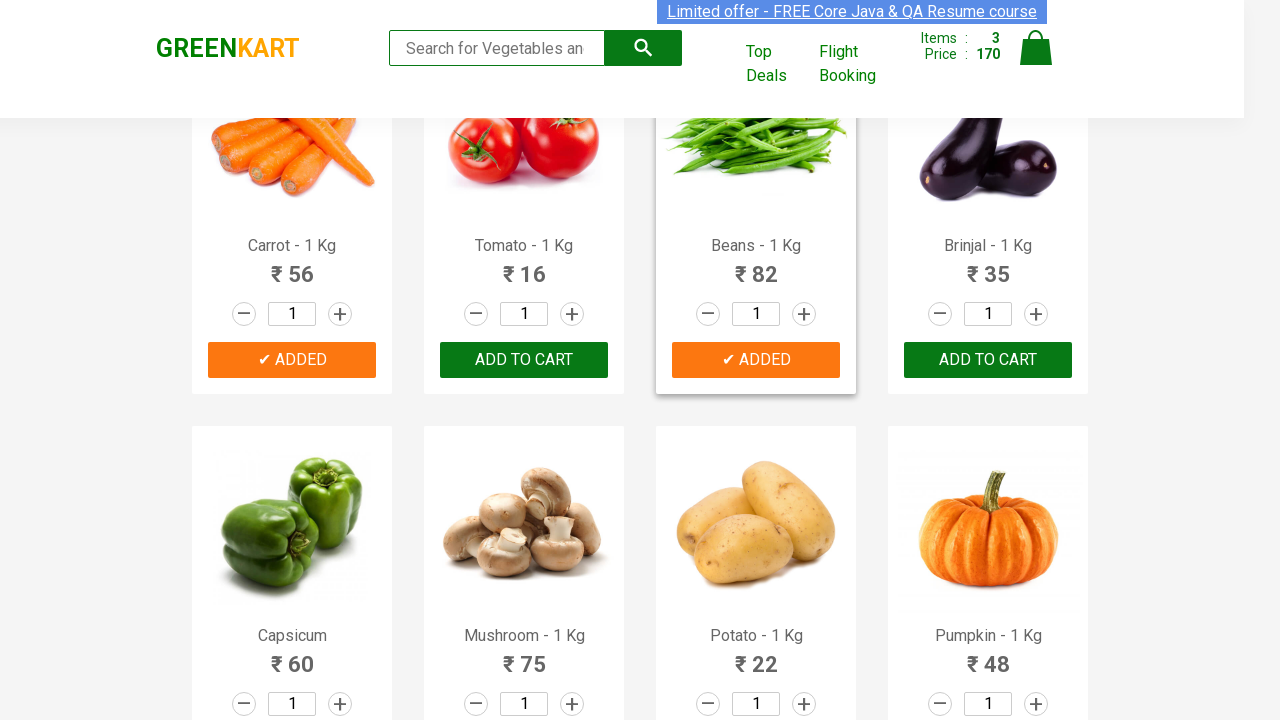

Clicked 'Add to Cart' button for Pumpkin at (988, 360) on xpath=//div[@class='product-action']/button >> nth=11
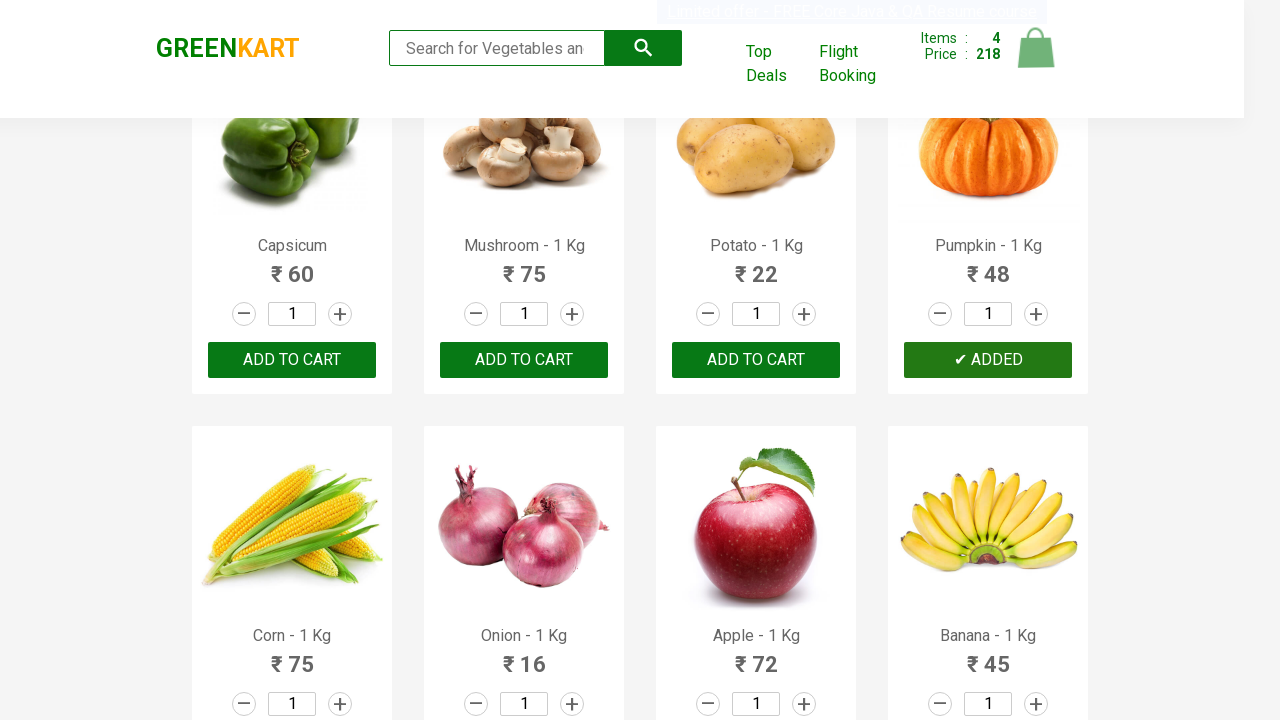

Clicked cart icon to view shopping cart at (1036, 48) on xpath=//img[@class=' ']
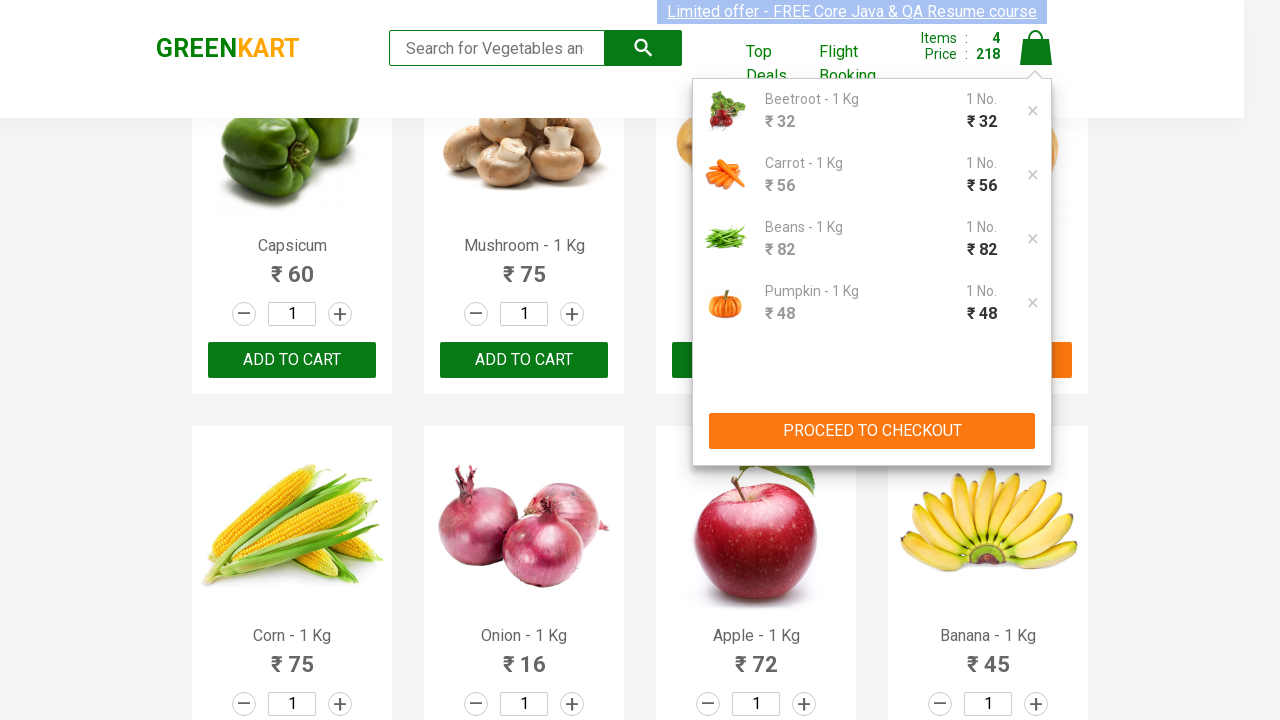

Clicked 'Proceed to Checkout' button at (872, 431) on xpath=//button[text()='PROCEED TO CHECKOUT']
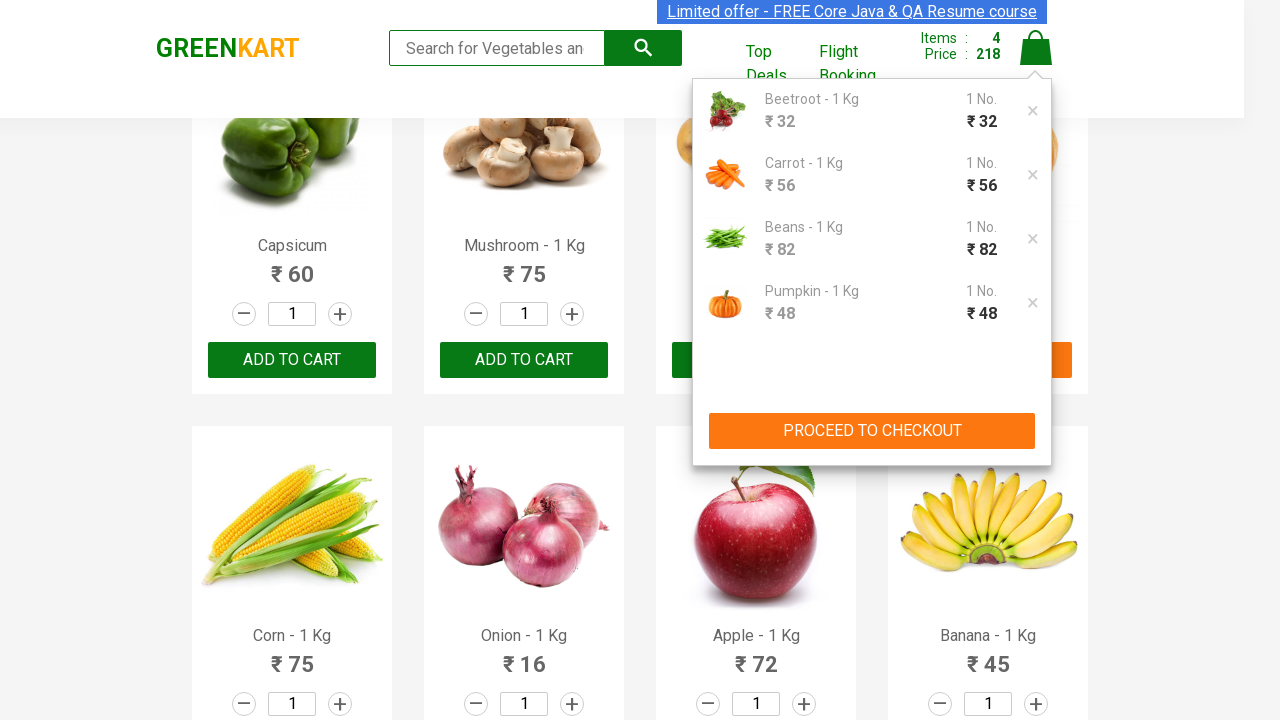

Filled promo code field with 'rahulshettyacademy' on .promoCode
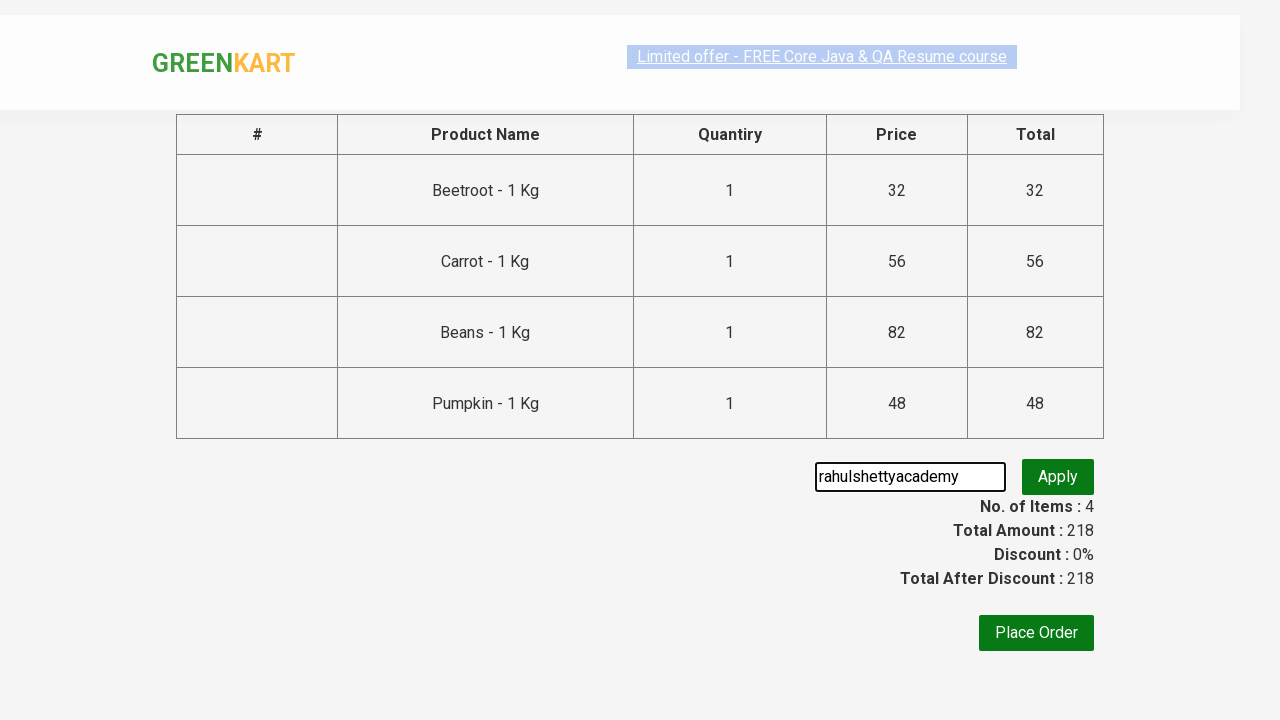

Clicked 'Apply Promo' button at (1058, 477) on xpath=//button[@class='promoBtn']
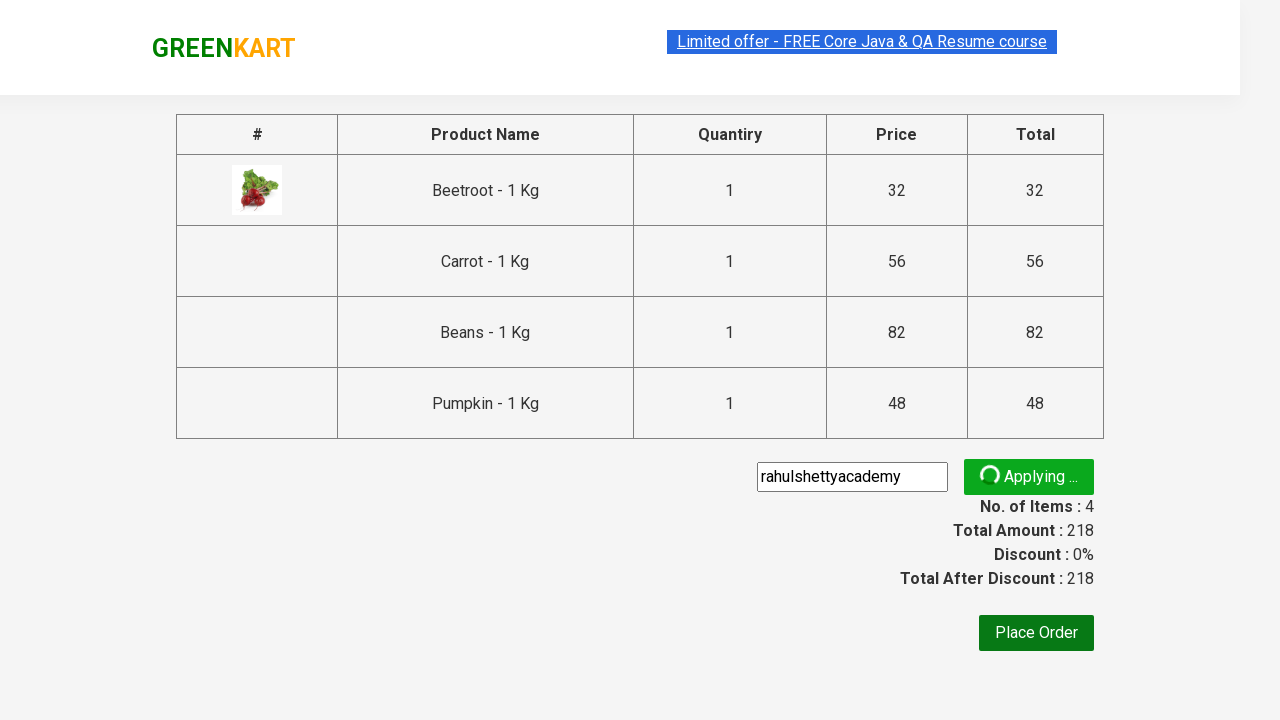

Promo code successfully applied (promo info message visible)
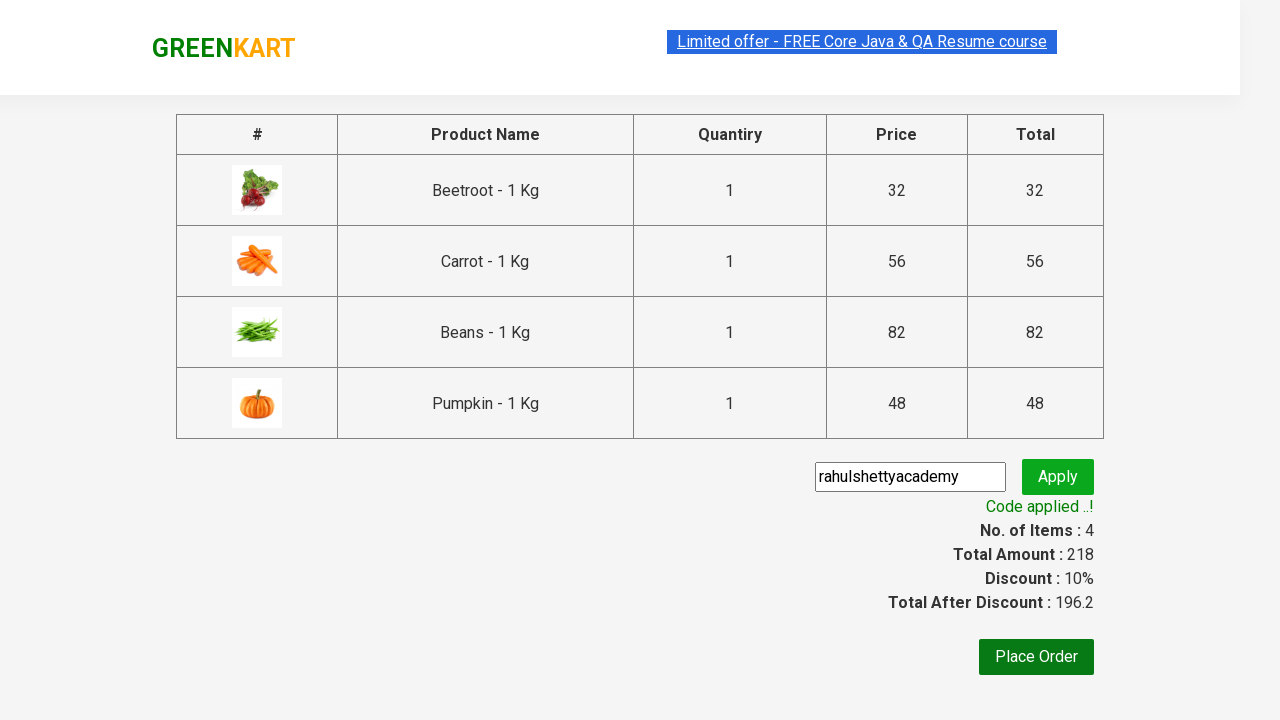

Clicked 'Place Order' button to complete checkout at (1036, 657) on xpath=//button[text()='Place Order']
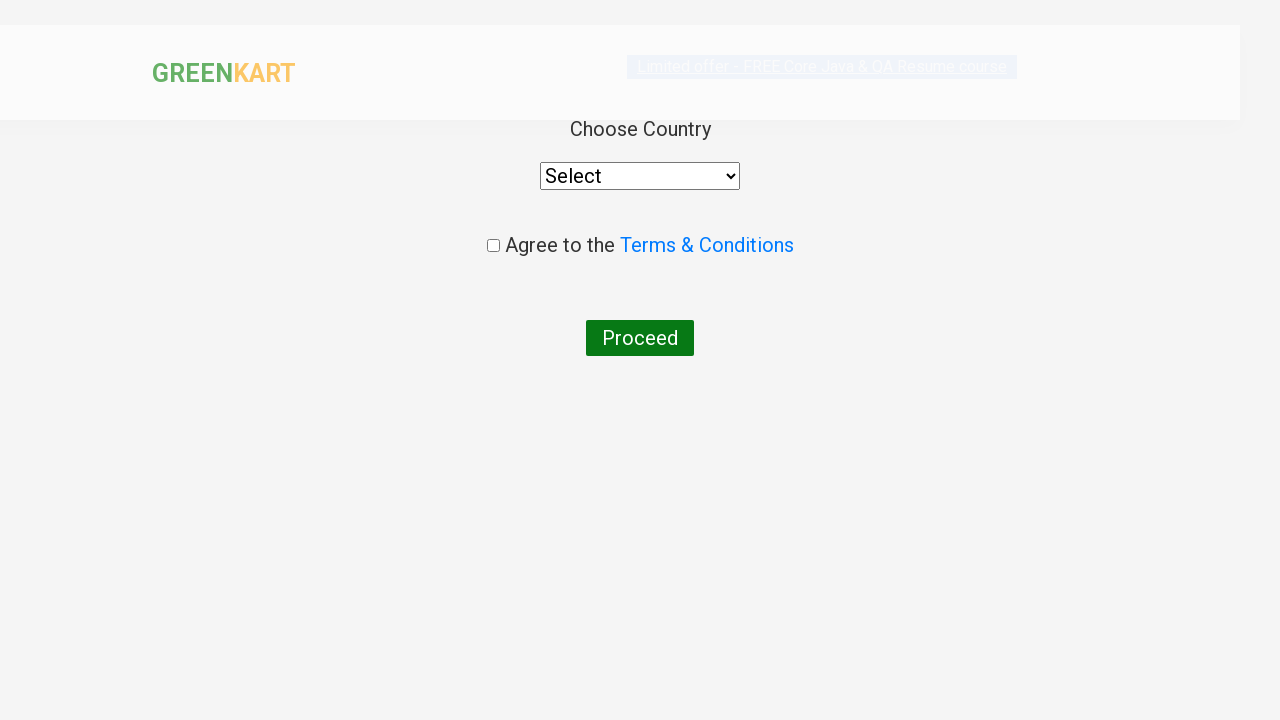

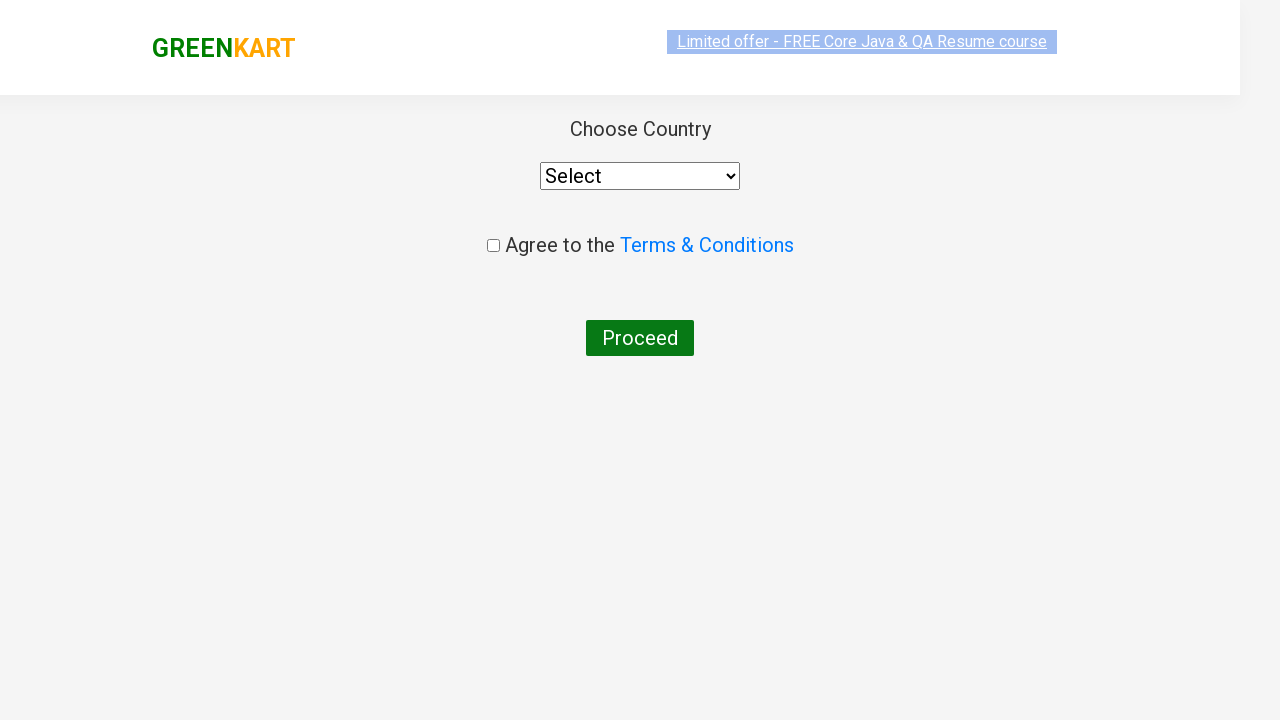